Tests right-click context menu functionality by performing a right-click action on an element, selecting the Copy option from the context menu, and accepting the resulting alert

Starting URL: http://swisnl.github.io/jQuery-contextMenu/demo.html

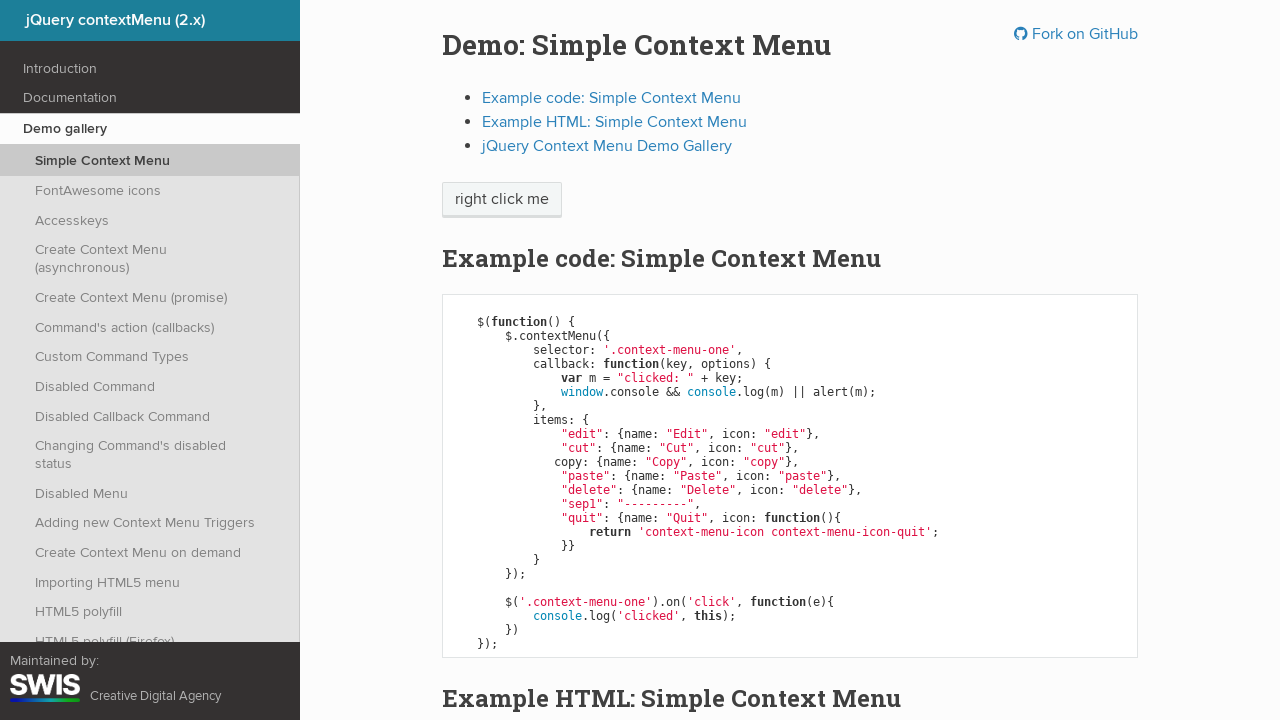

Located the 'right click me' element
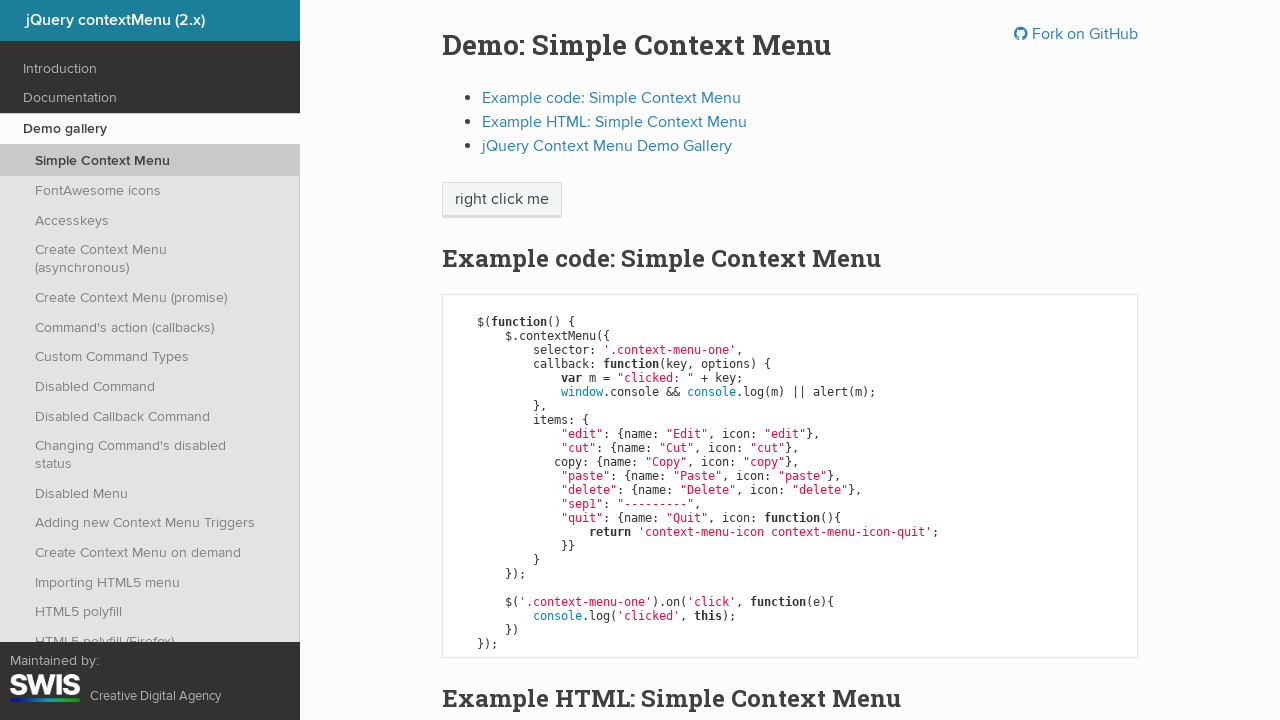

Right-clicked on the element to open context menu at (502, 200) on xpath=//span[contains(text(),'right click me')]
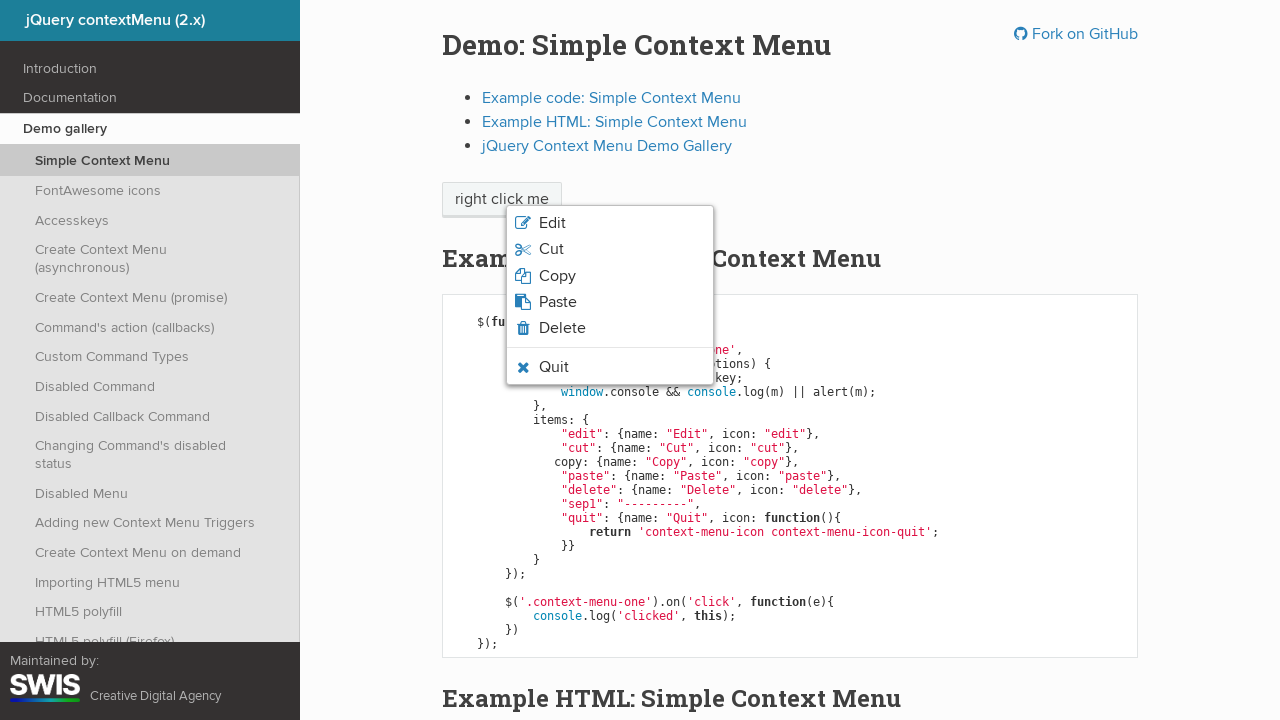

Selected Copy option from the context menu at (557, 276) on xpath=//span[normalize-space()='Copy']
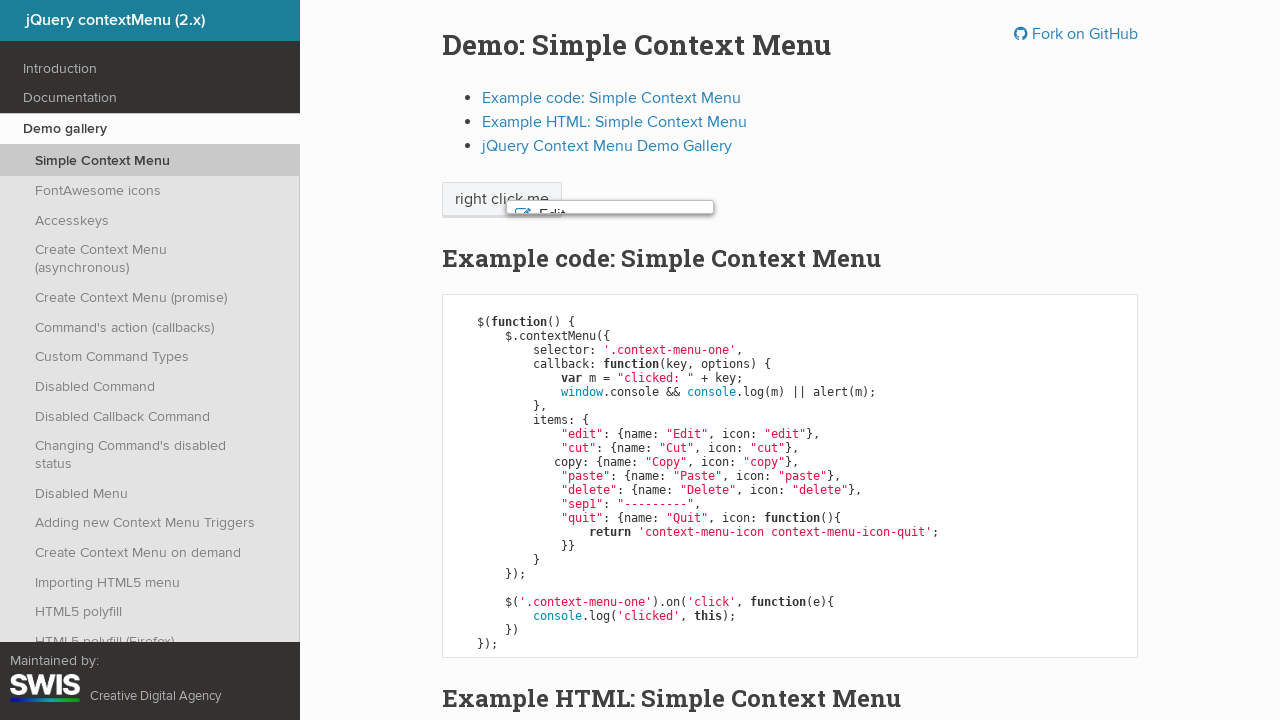

Set up dialog handler to accept alerts
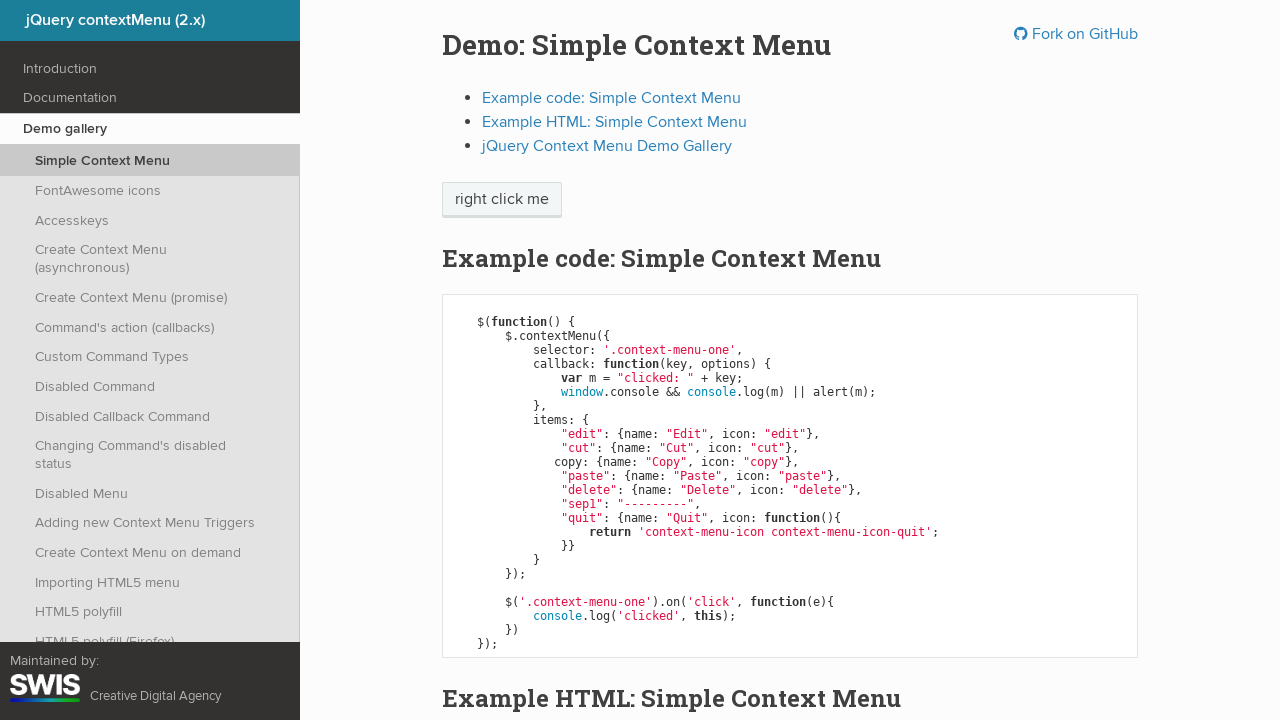

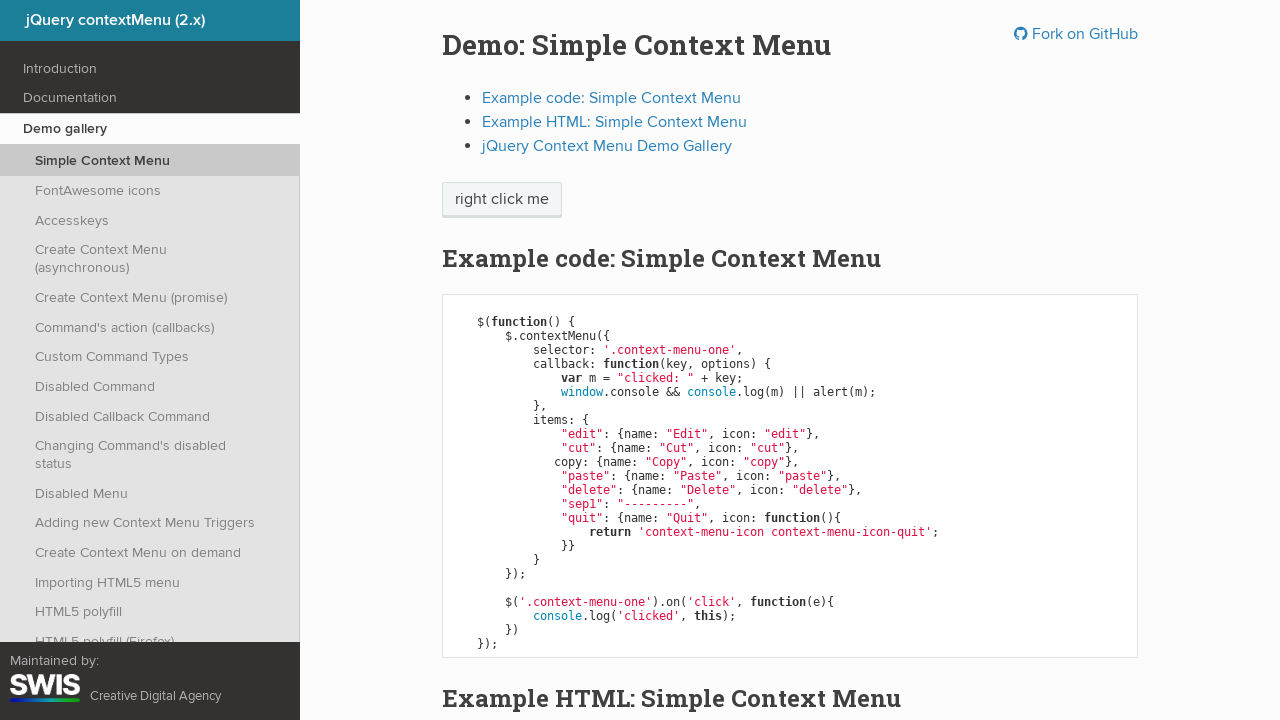